Tests clearing the complete state of all items by checking and then unchecking the toggle all

Starting URL: https://demo.playwright.dev/todomvc

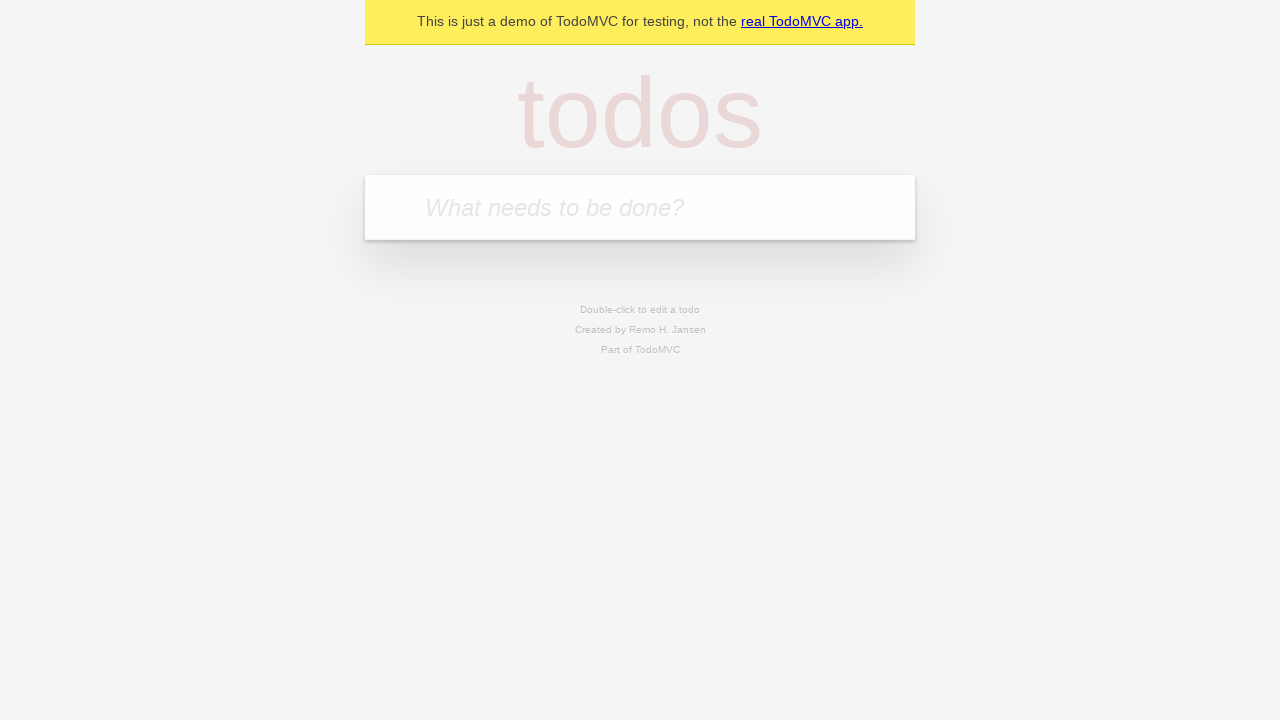

Filled todo input with 'buy some cheese' on internal:attr=[placeholder="What needs to be done?"i]
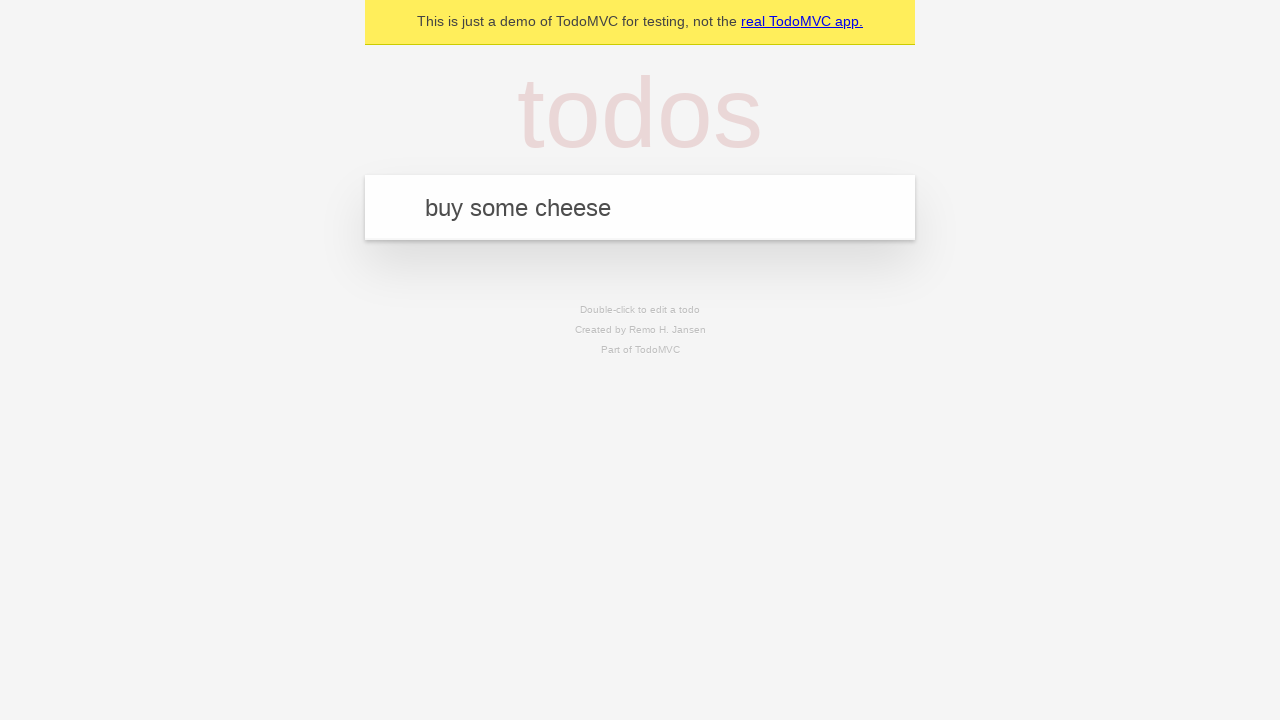

Pressed Enter to add first todo on internal:attr=[placeholder="What needs to be done?"i]
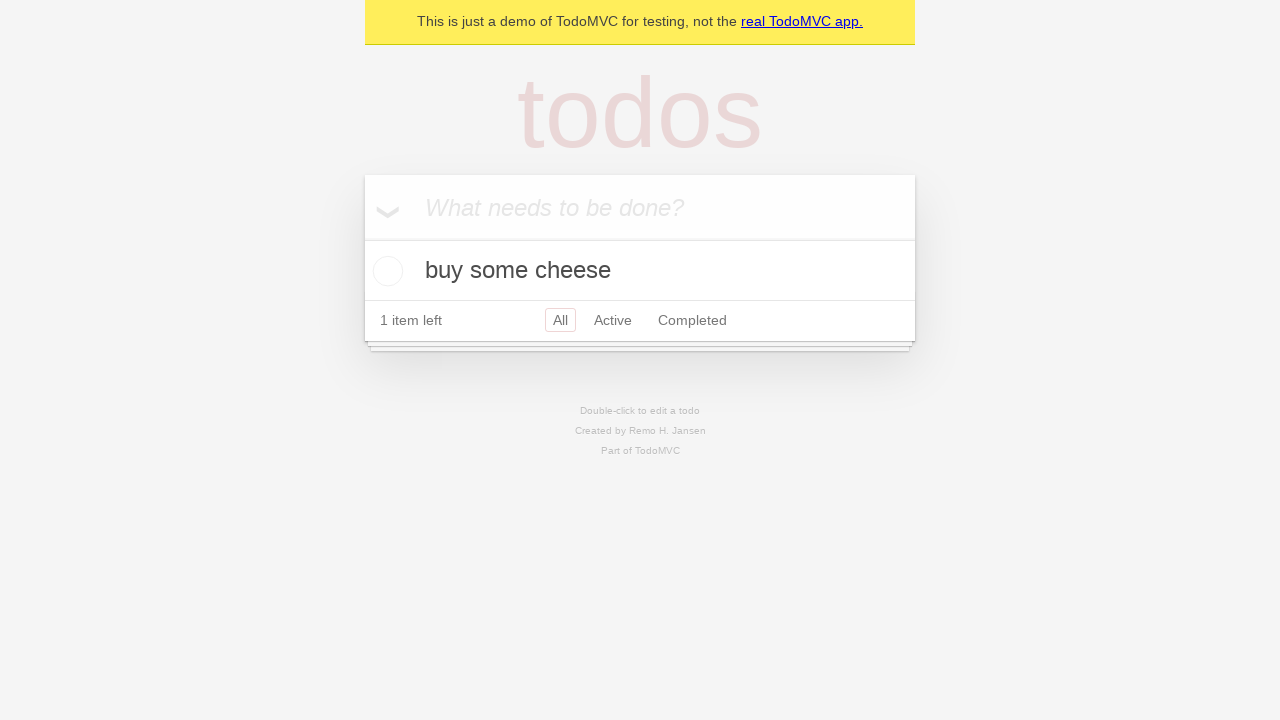

Filled todo input with 'feed the cat' on internal:attr=[placeholder="What needs to be done?"i]
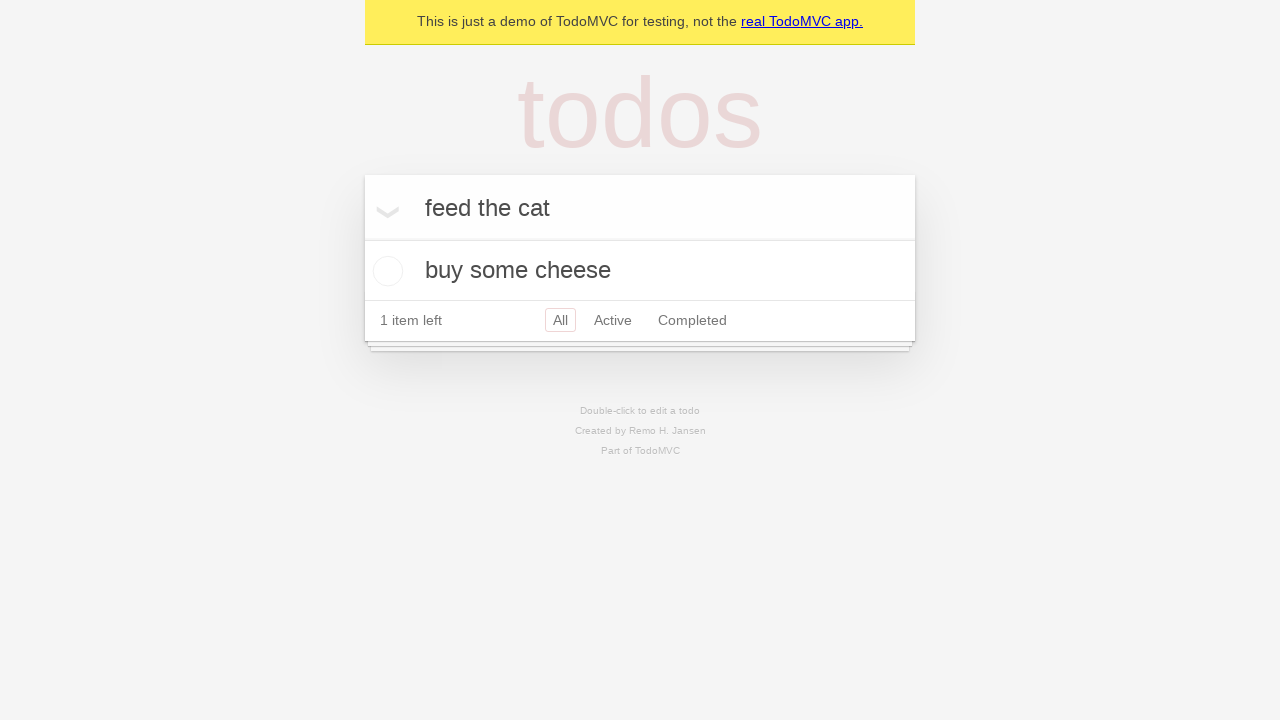

Pressed Enter to add second todo on internal:attr=[placeholder="What needs to be done?"i]
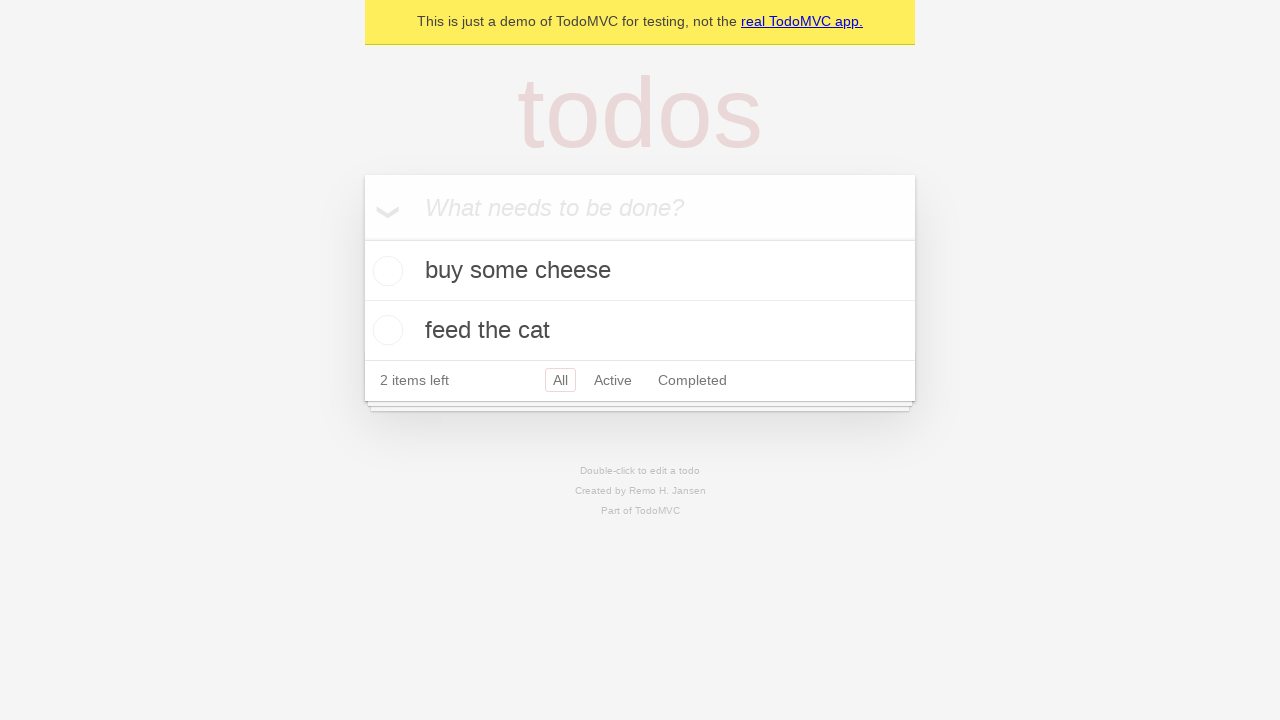

Filled todo input with 'book a doctors appointment' on internal:attr=[placeholder="What needs to be done?"i]
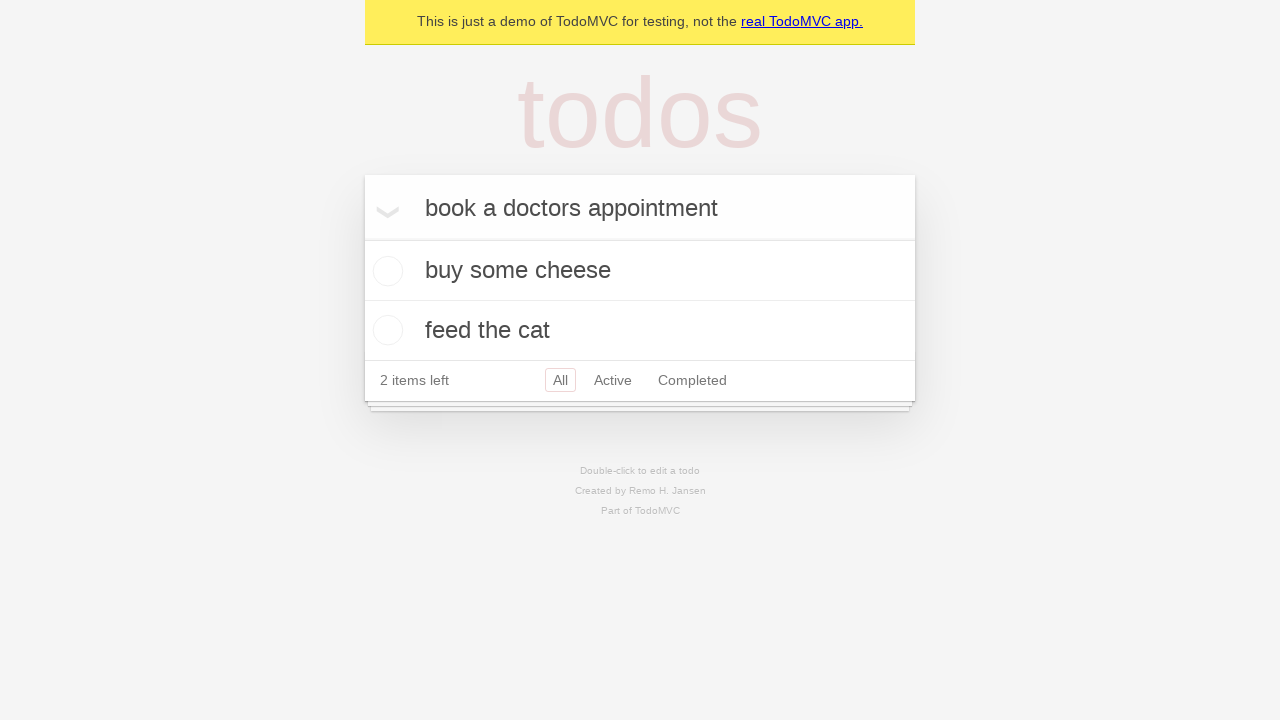

Pressed Enter to add third todo on internal:attr=[placeholder="What needs to be done?"i]
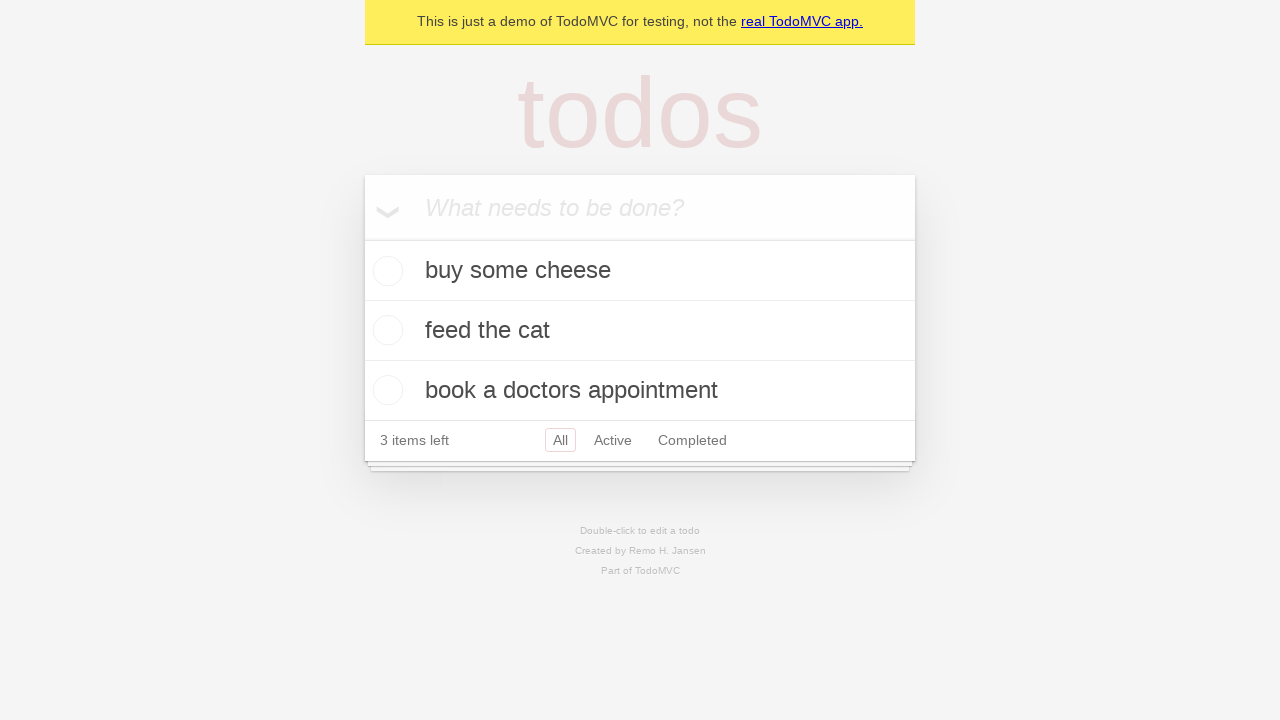

Checked the toggle all button to mark all items as complete at (362, 238) on internal:label="Mark all as complete"i
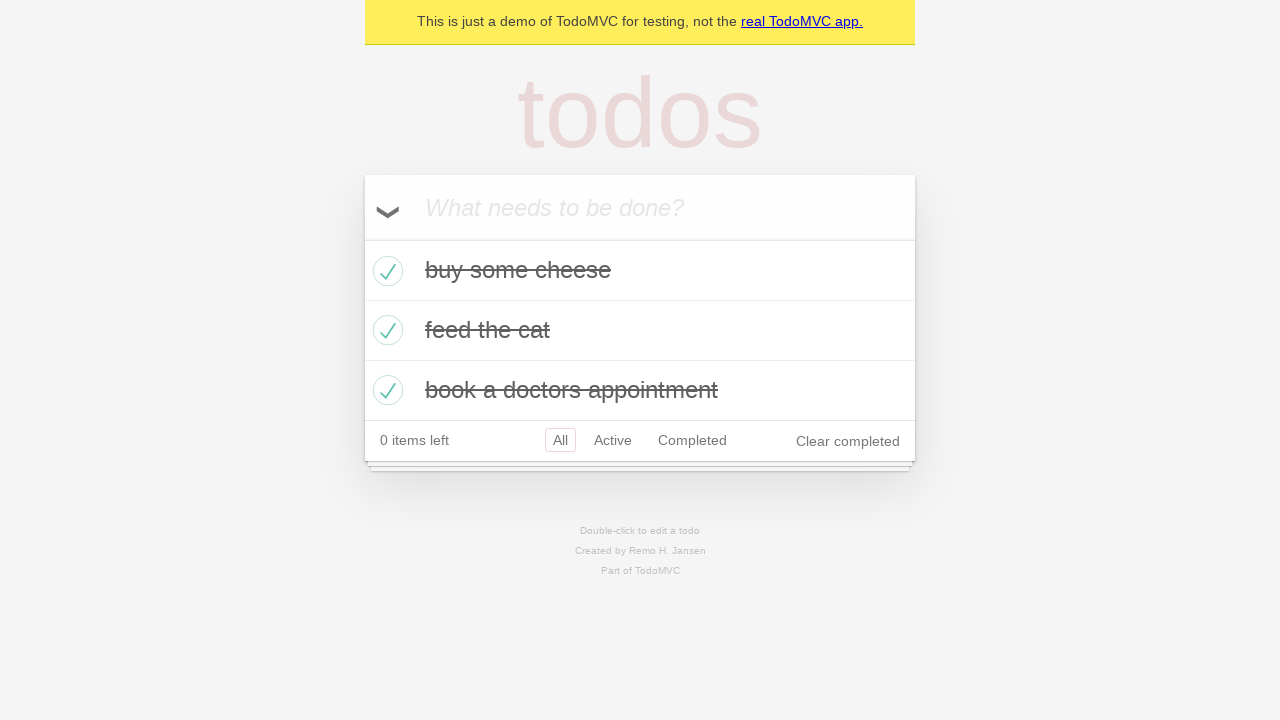

Unchecked the toggle all button to clear complete state of all items at (362, 238) on internal:label="Mark all as complete"i
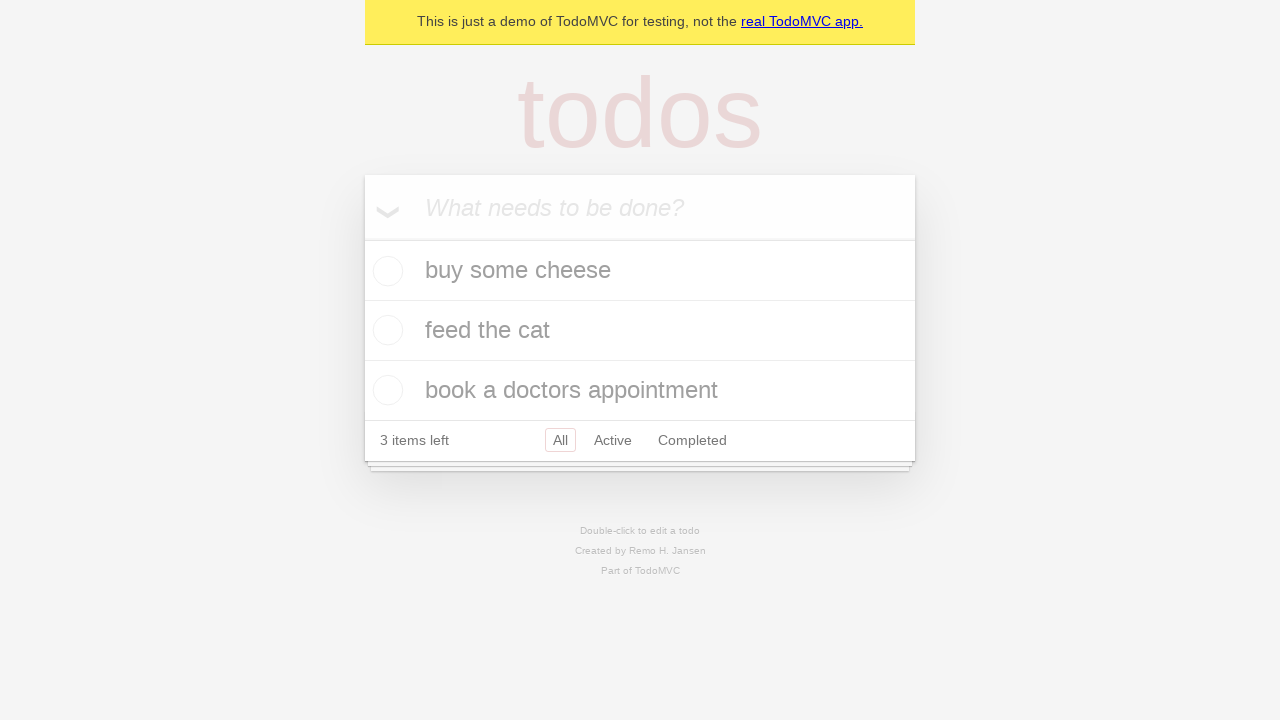

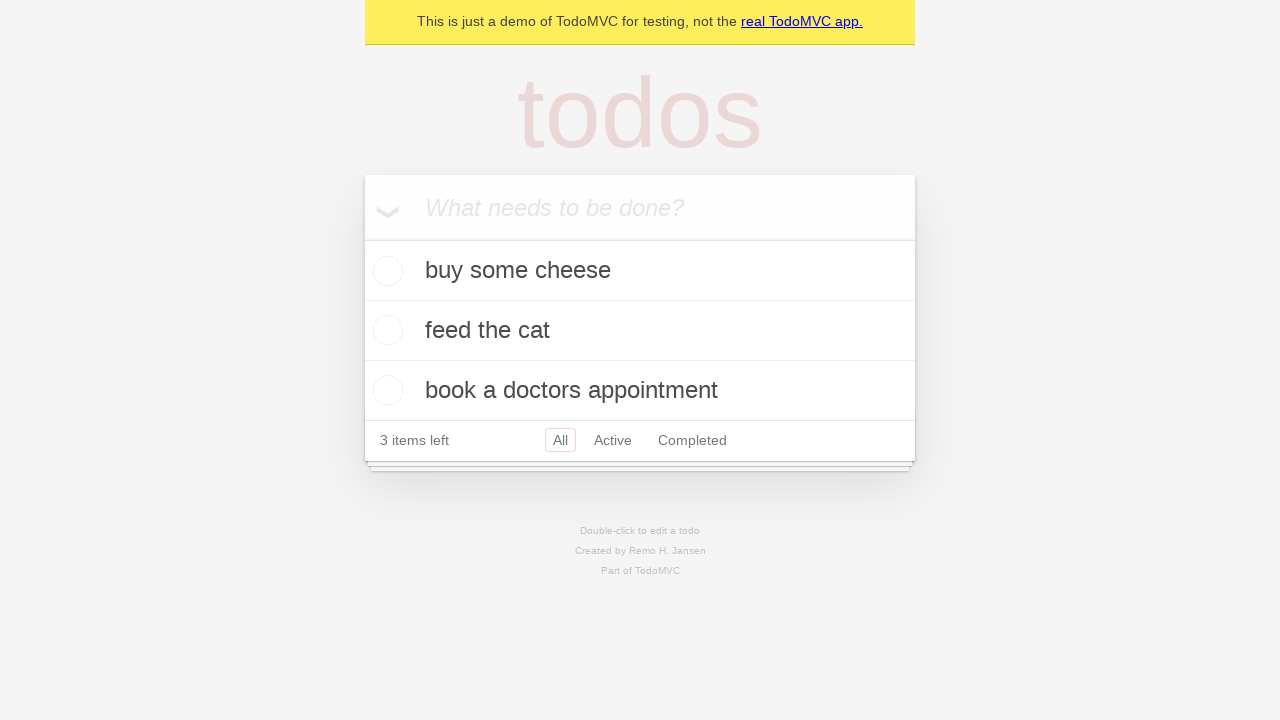